Tests frame handling by iterating through all frames to find and click a button with a specific pink style color

Starting URL: https://leafground.com/frame.xhtml

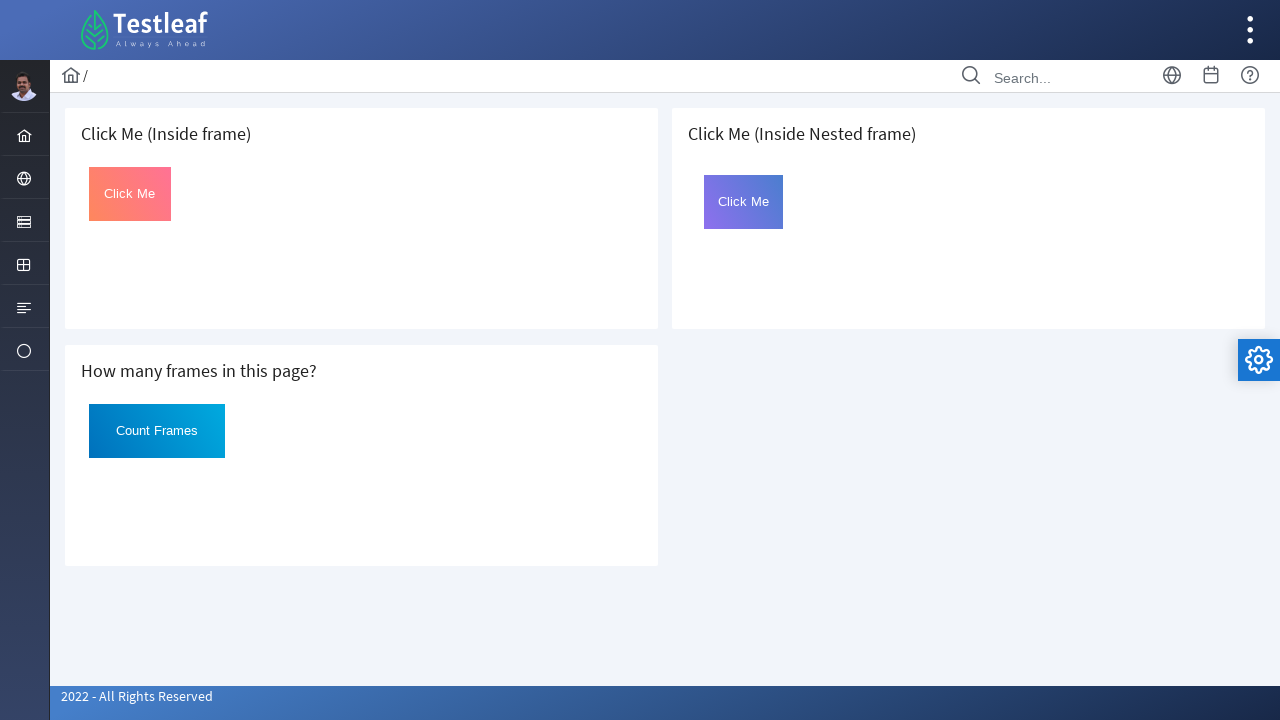

Retrieved all frames from the page
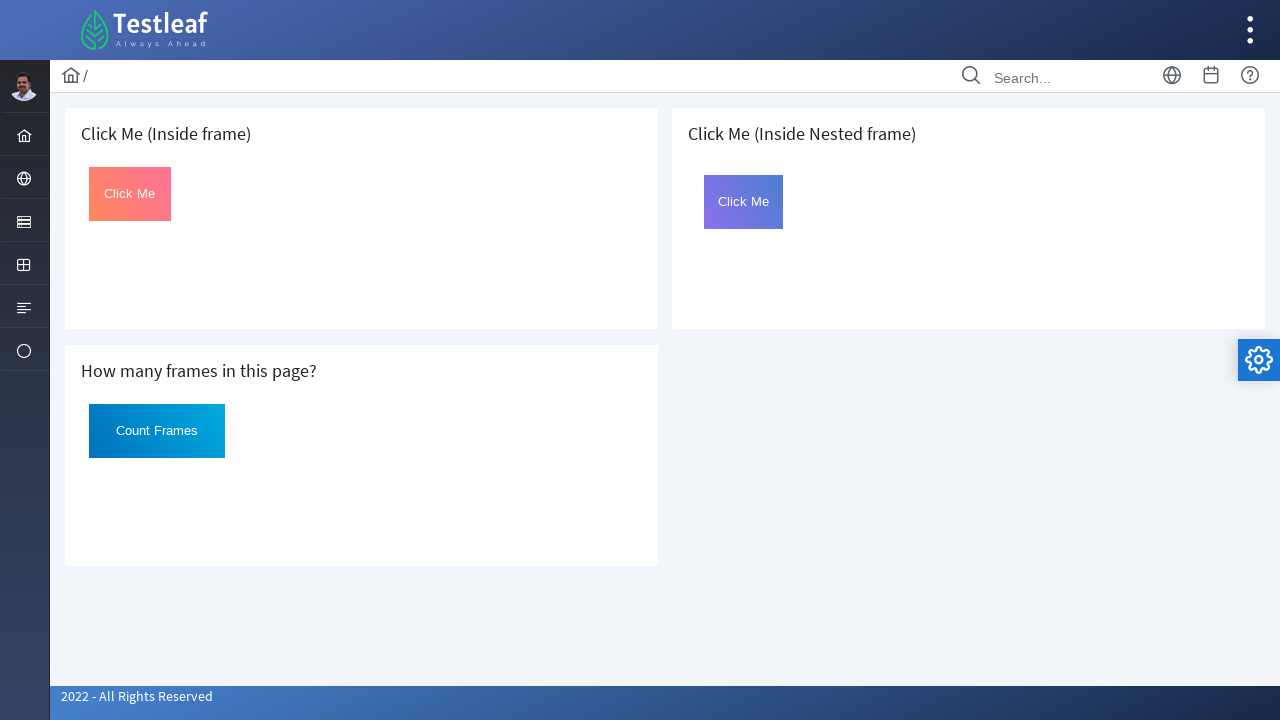

Checked for pink-styled button in frame
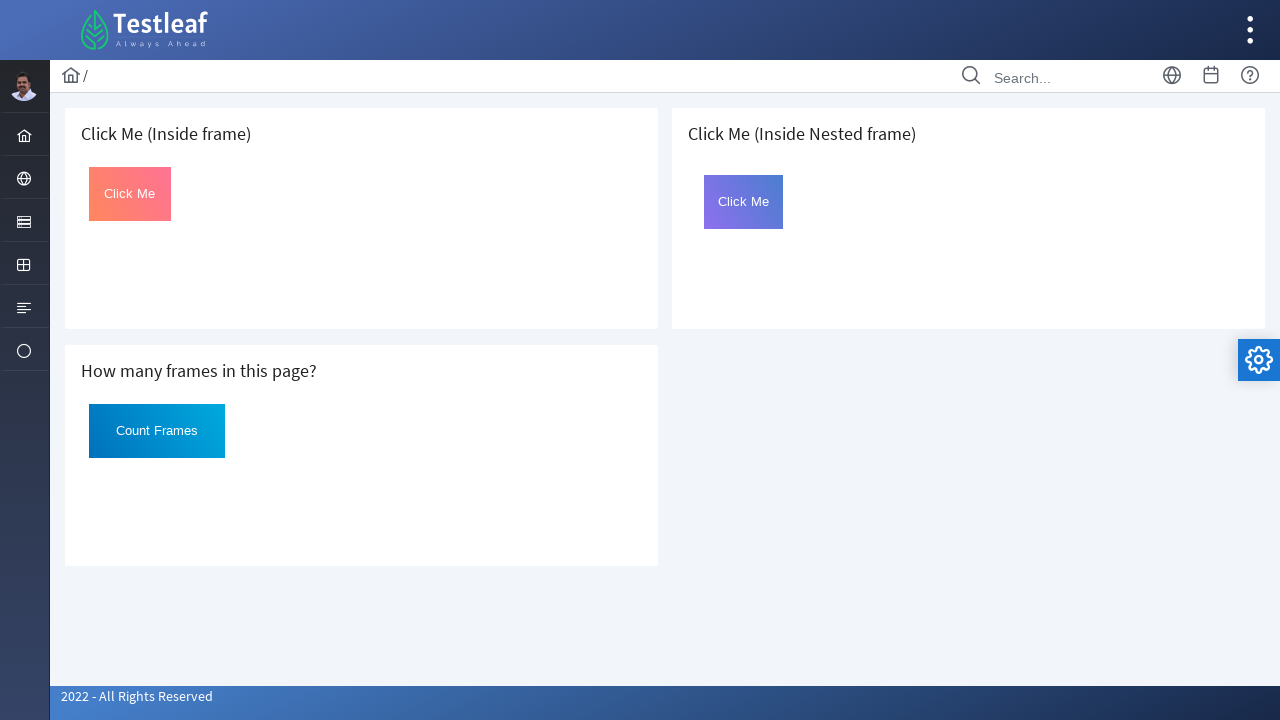

Found and clicked the pink-styled button with id 'Click' at (130, 194) on xpath=//*[@id='Click' and contains(@style,'ff7295')]
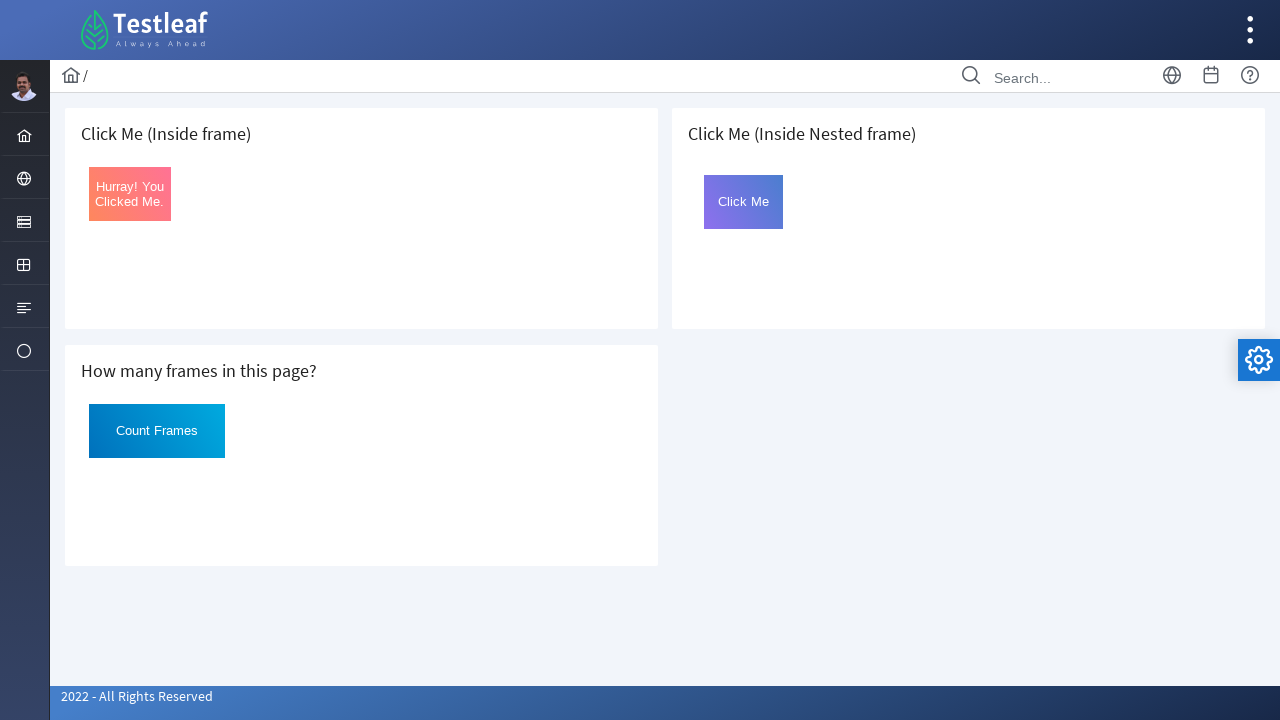

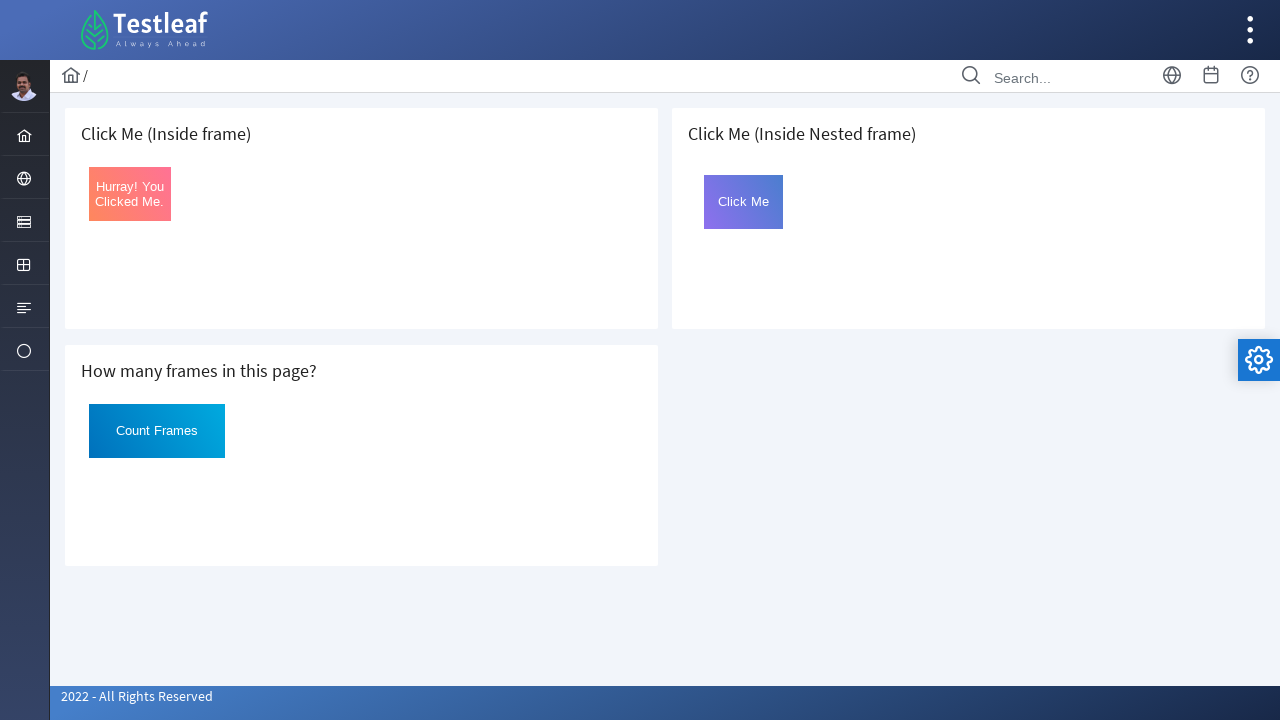